Tests alert handling functionality by triggering an alert dialog and accepting it

Starting URL: http://demo.automationtesting.in/Alerts.html

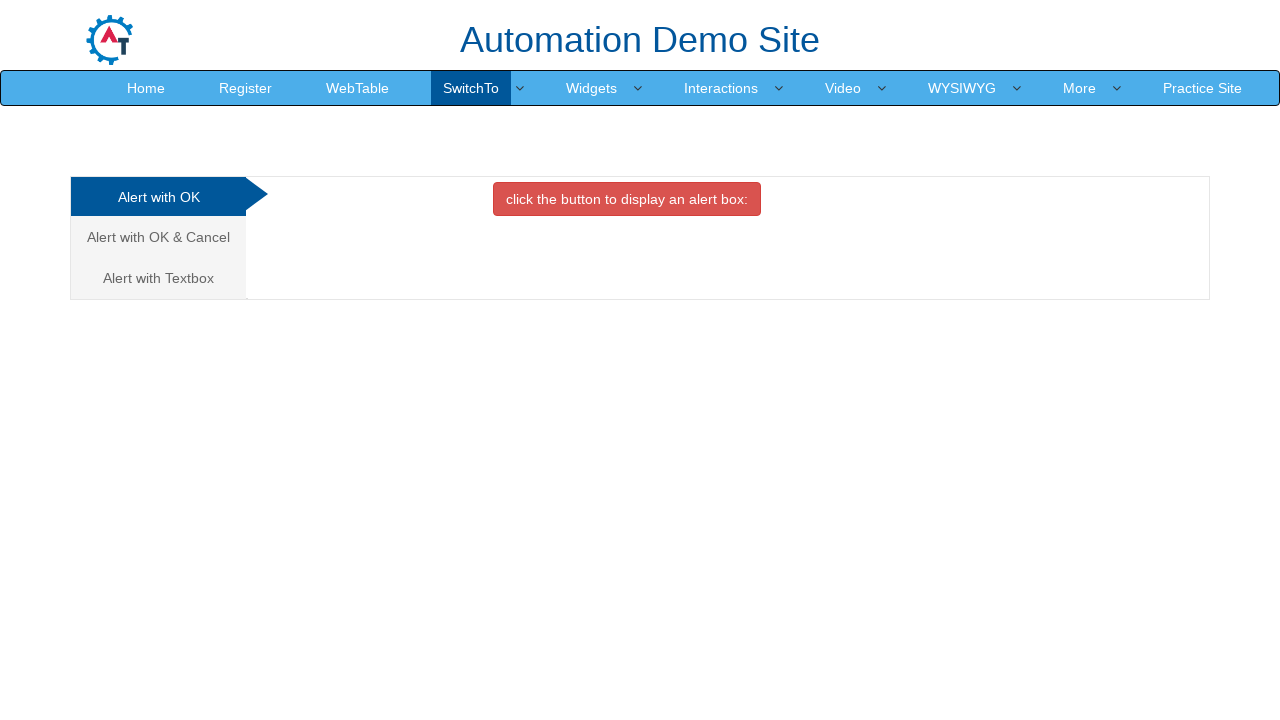

Clicked button to trigger alert dialog at (627, 199) on xpath=//button[@onclick='alertbox()']
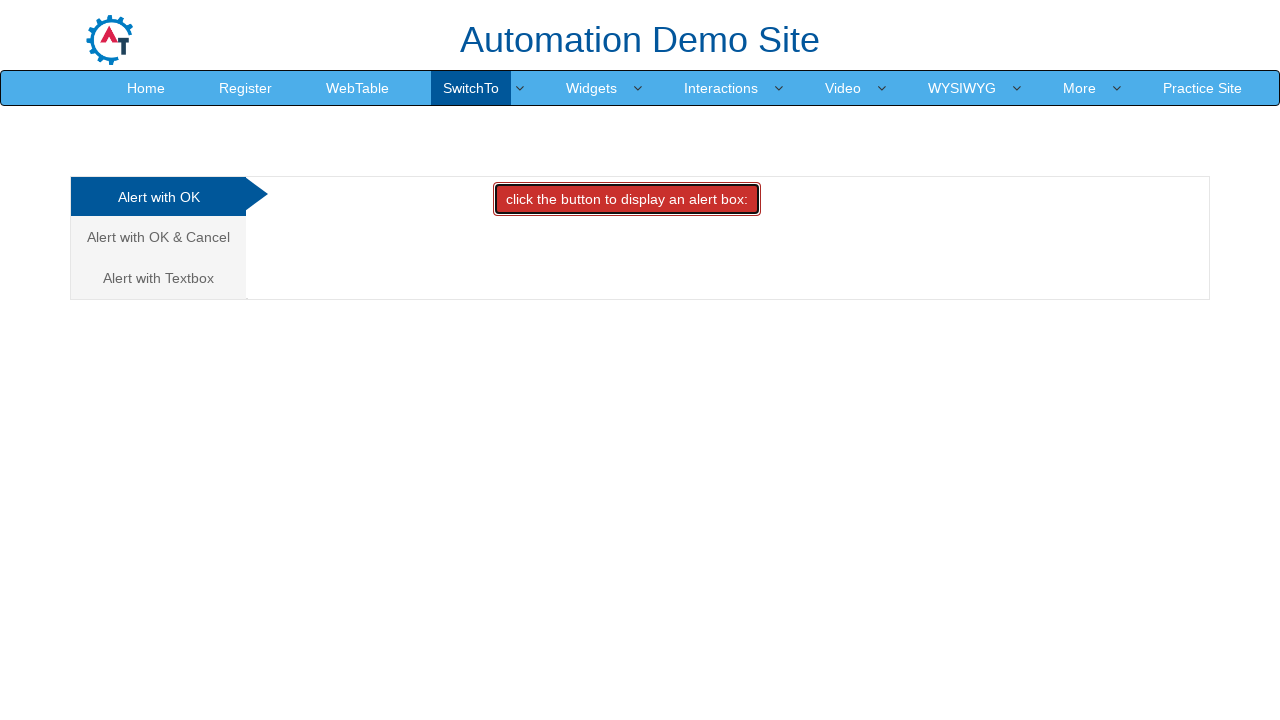

Set up dialog handler to accept alert
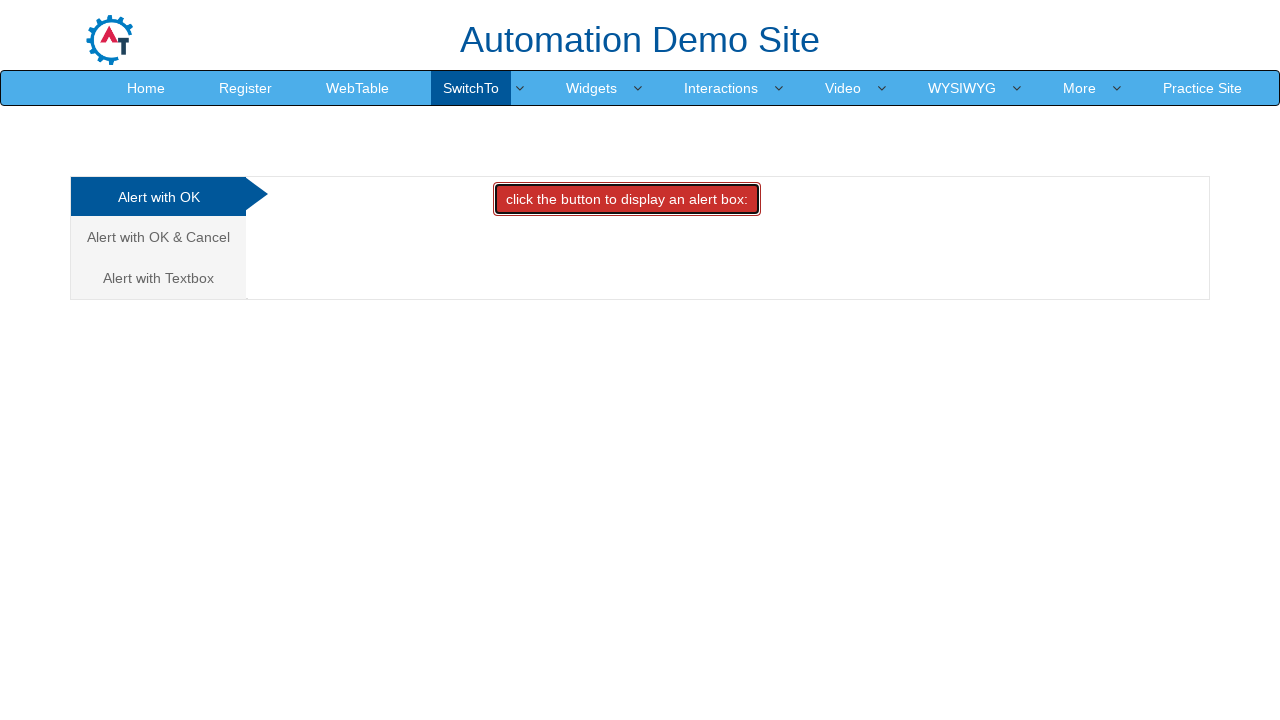

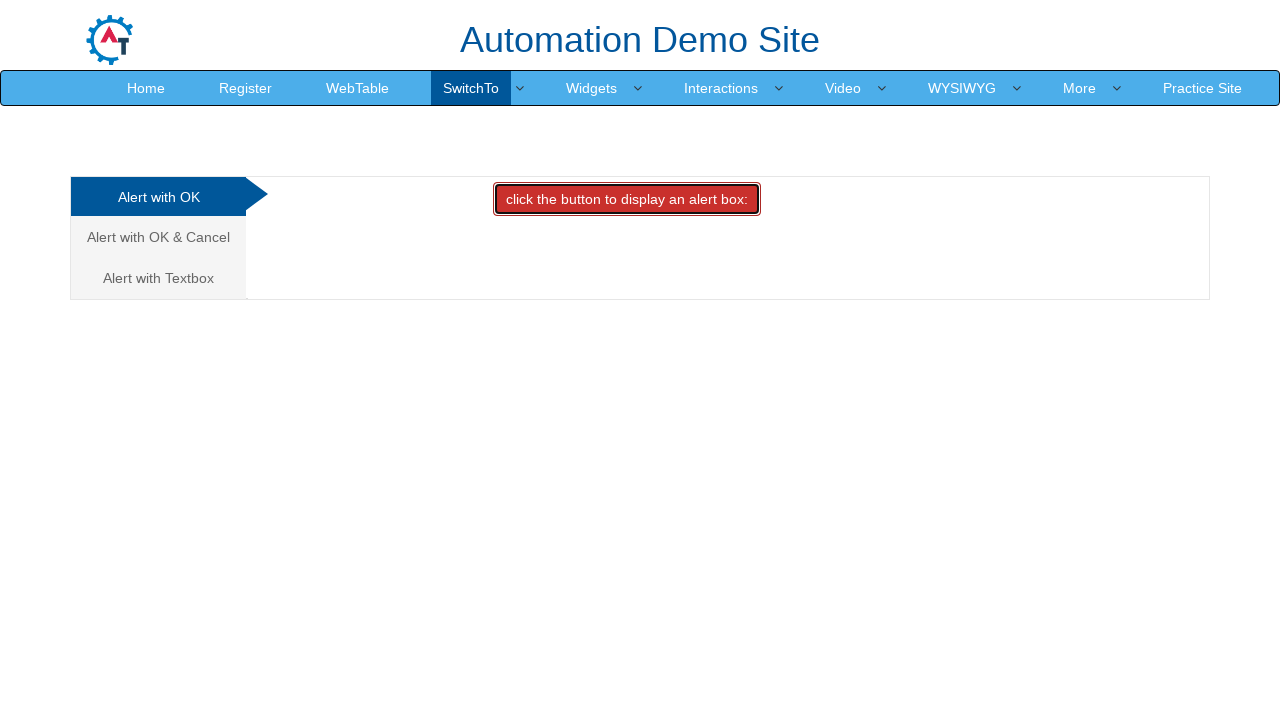